Tests sorting the Due column in descending order by clicking the column header twice and verifying the values are sorted correctly

Starting URL: http://the-internet.herokuapp.com/tables

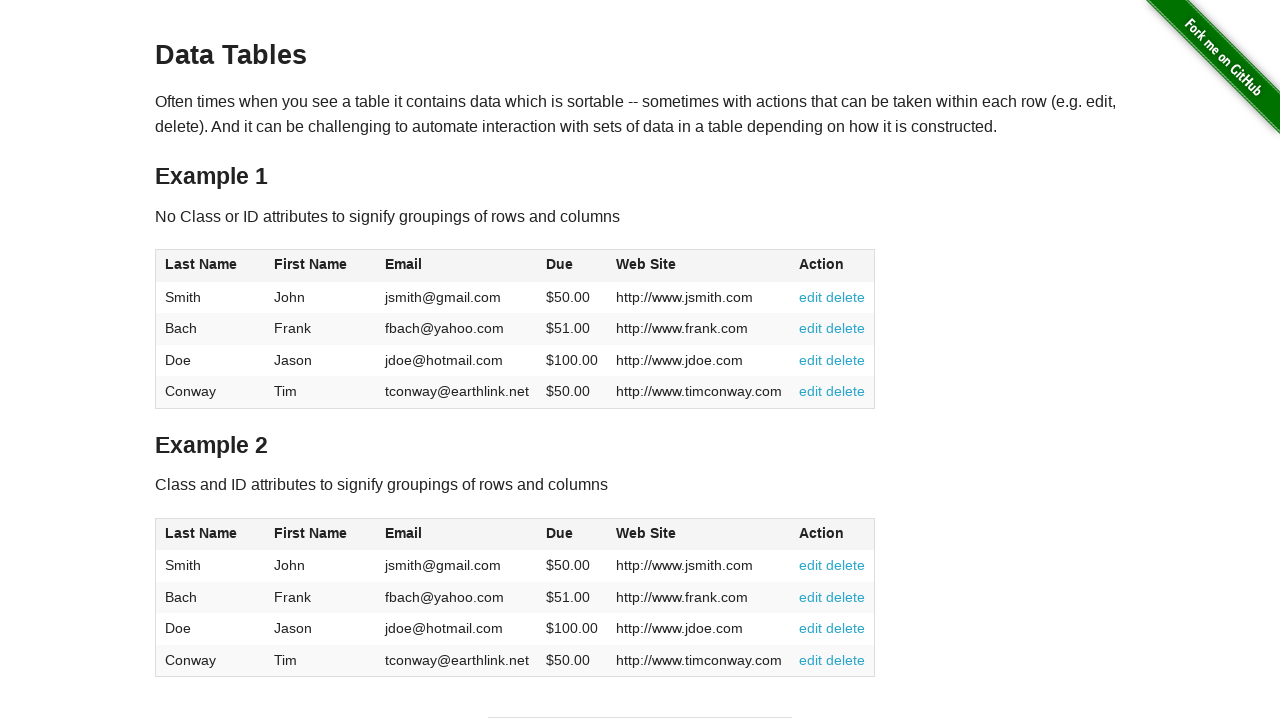

Clicked Due column header first time to sort ascending at (572, 266) on #table1 thead tr th:nth-of-type(4)
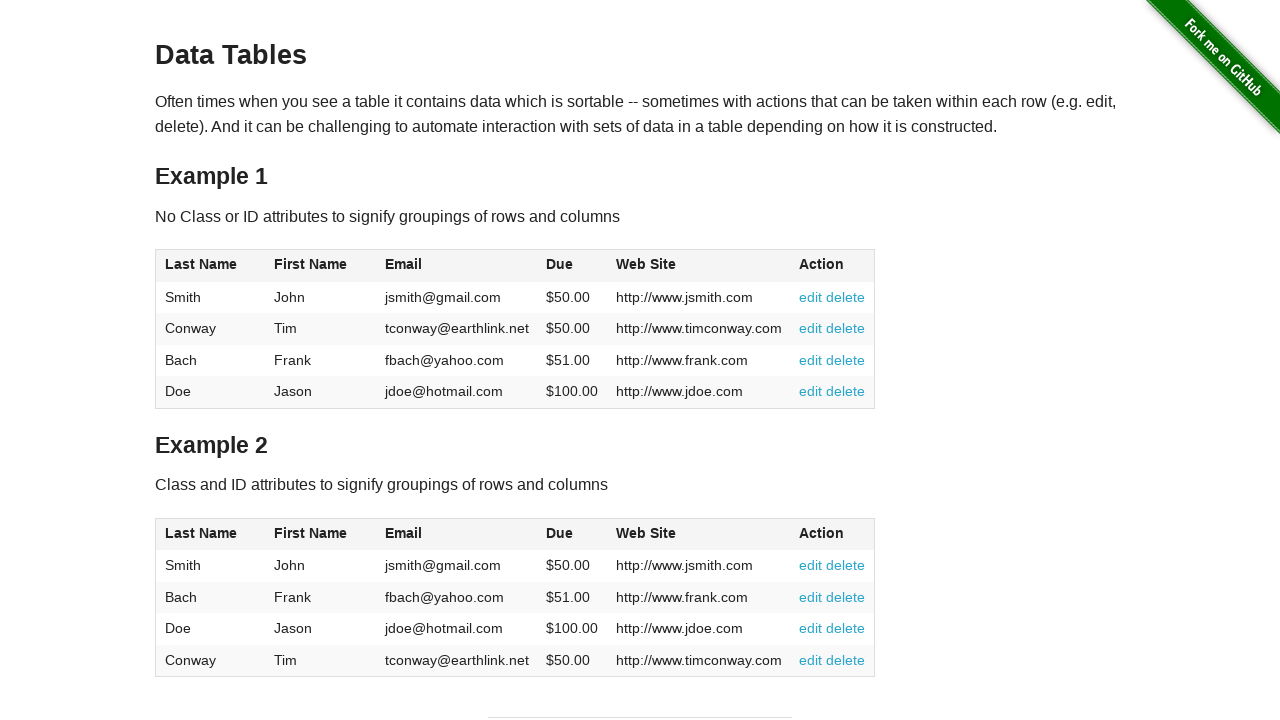

Clicked Due column header second time to sort descending at (572, 266) on #table1 thead tr th:nth-of-type(4)
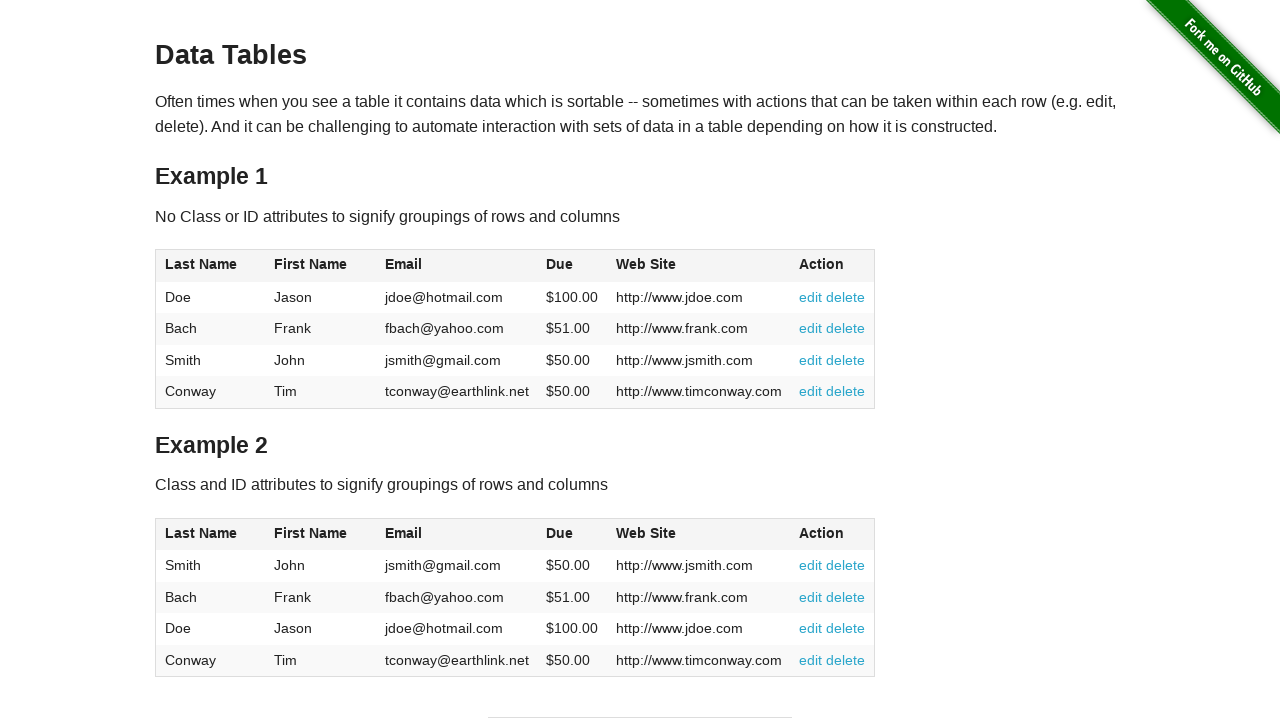

Verified Due column cells are loaded after sorting
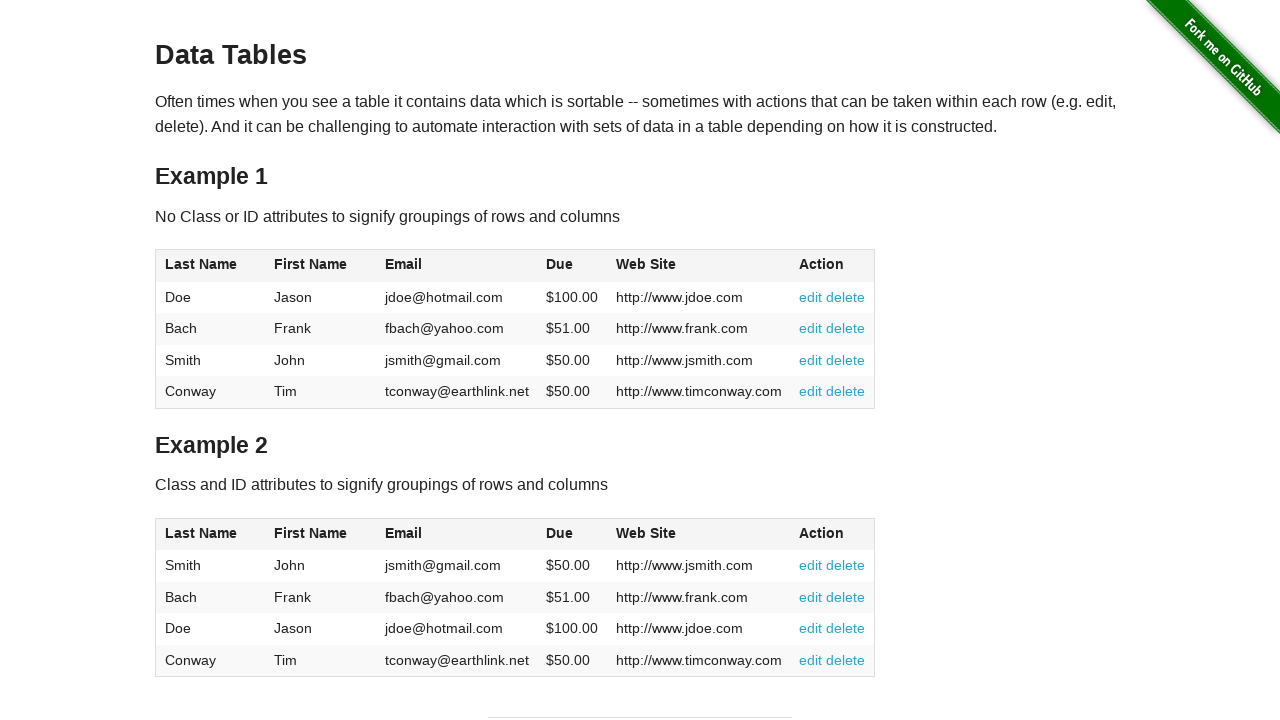

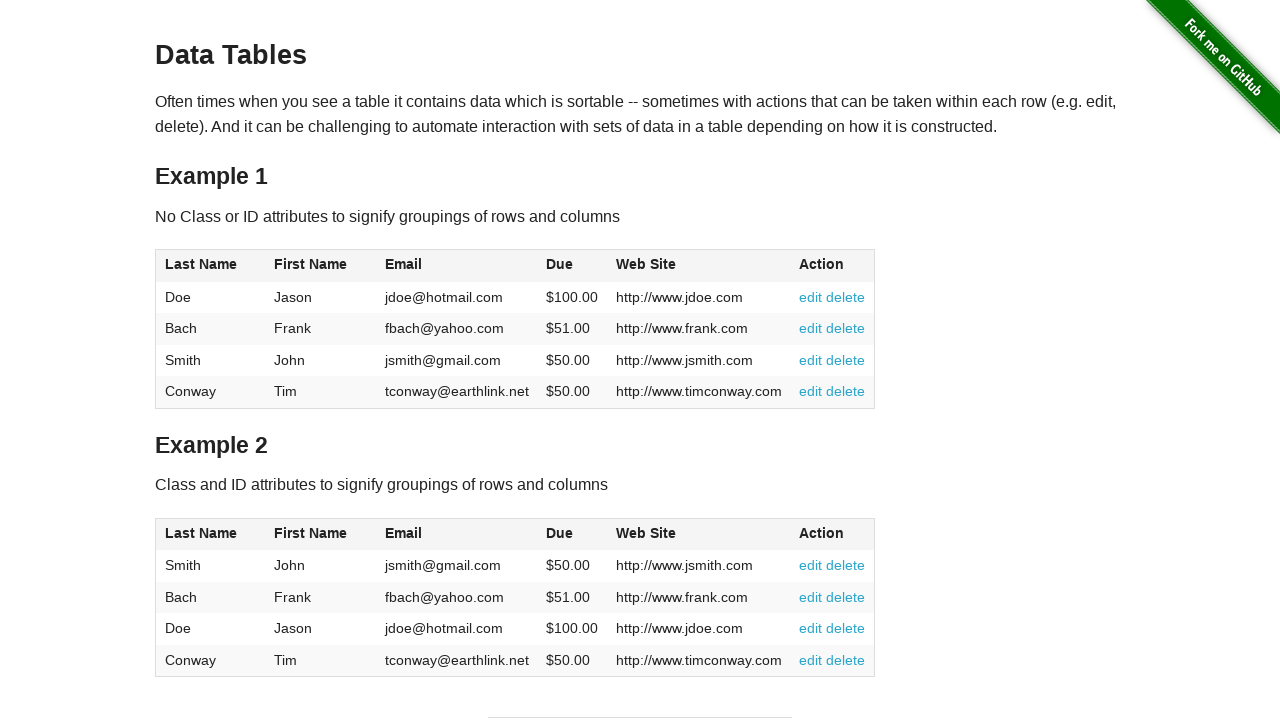